Tests JavaScript prompt alert handling by clicking the prompt button, entering text into the alert, and accepting it

Starting URL: https://the-internet.herokuapp.com/javascript_alerts

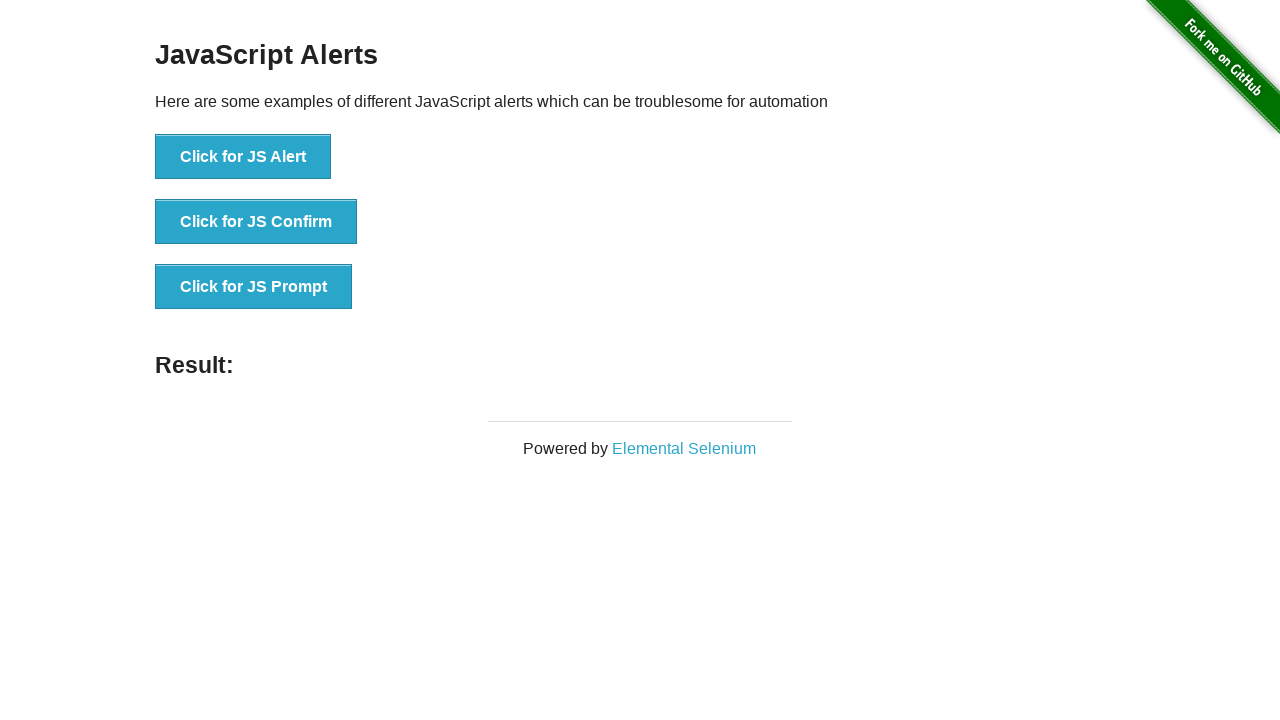

Clicked the JS Prompt button to trigger the alert at (254, 287) on xpath=//button[text()='Click for JS Prompt']
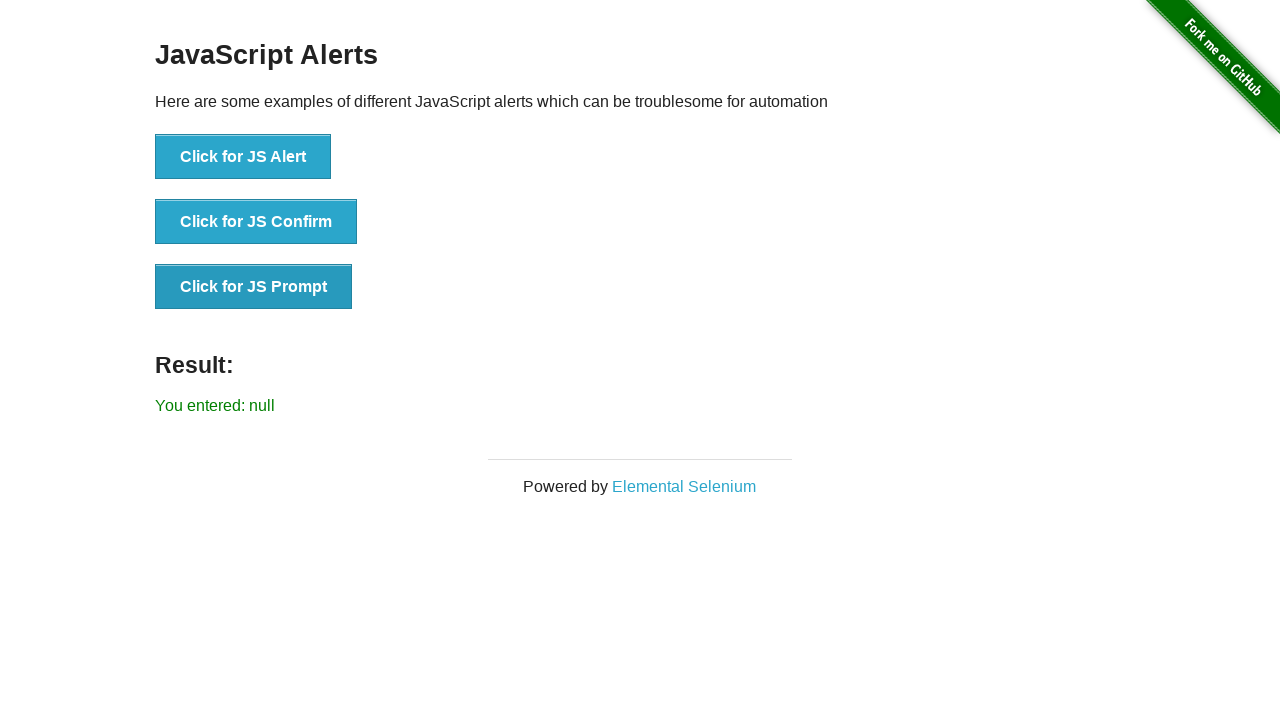

Set up dialog handler to accept prompts
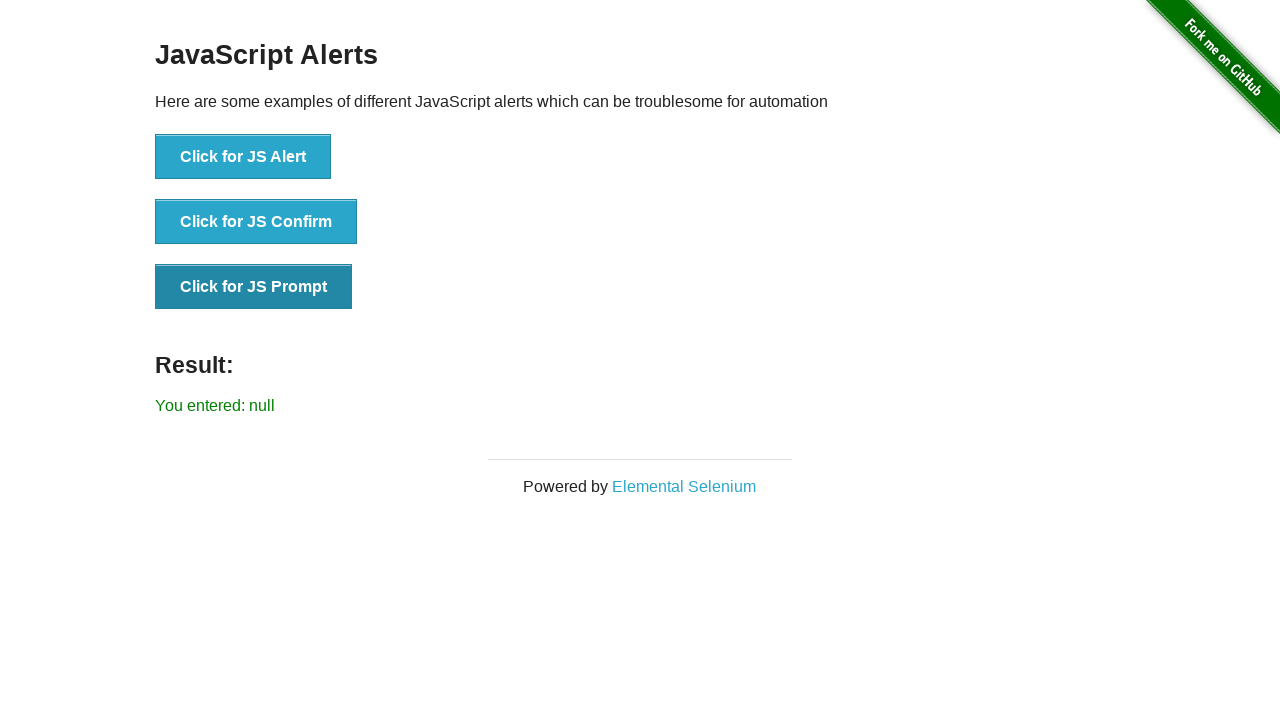

Clicked the JS Prompt button again with dialog handler active at (254, 287) on xpath=//button[text()='Click for JS Prompt']
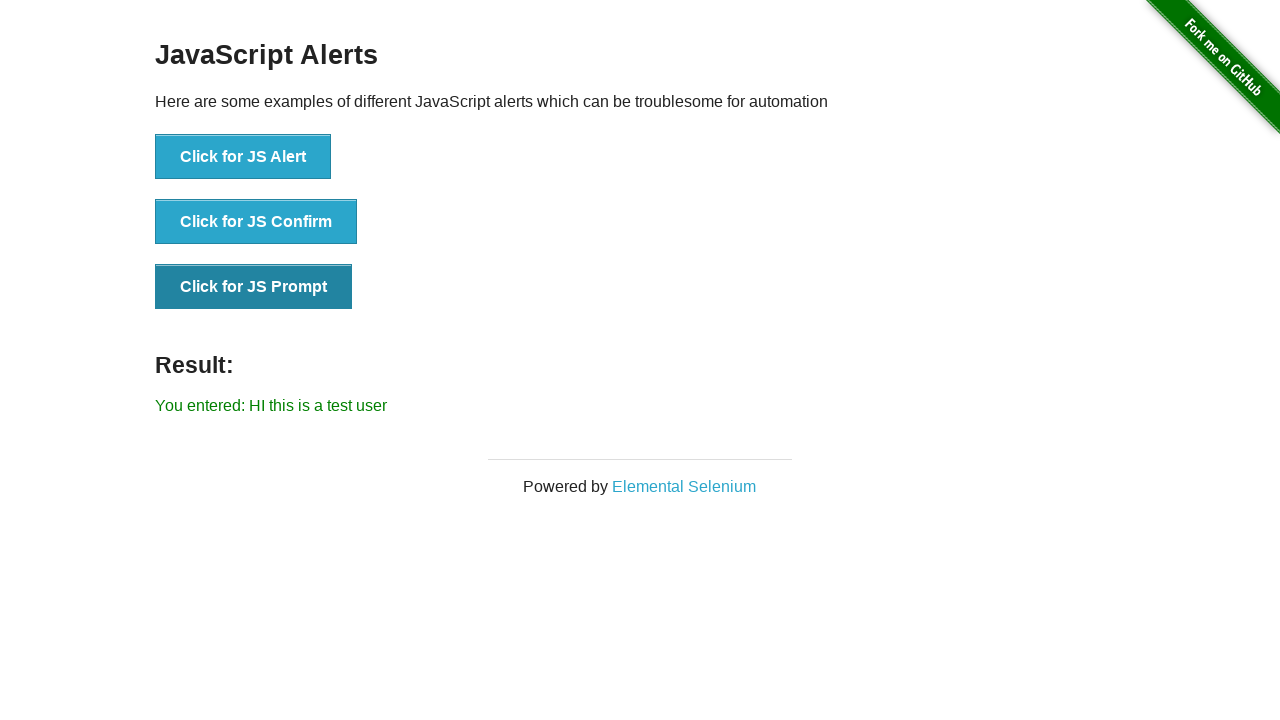

Prompt result message appeared on the page
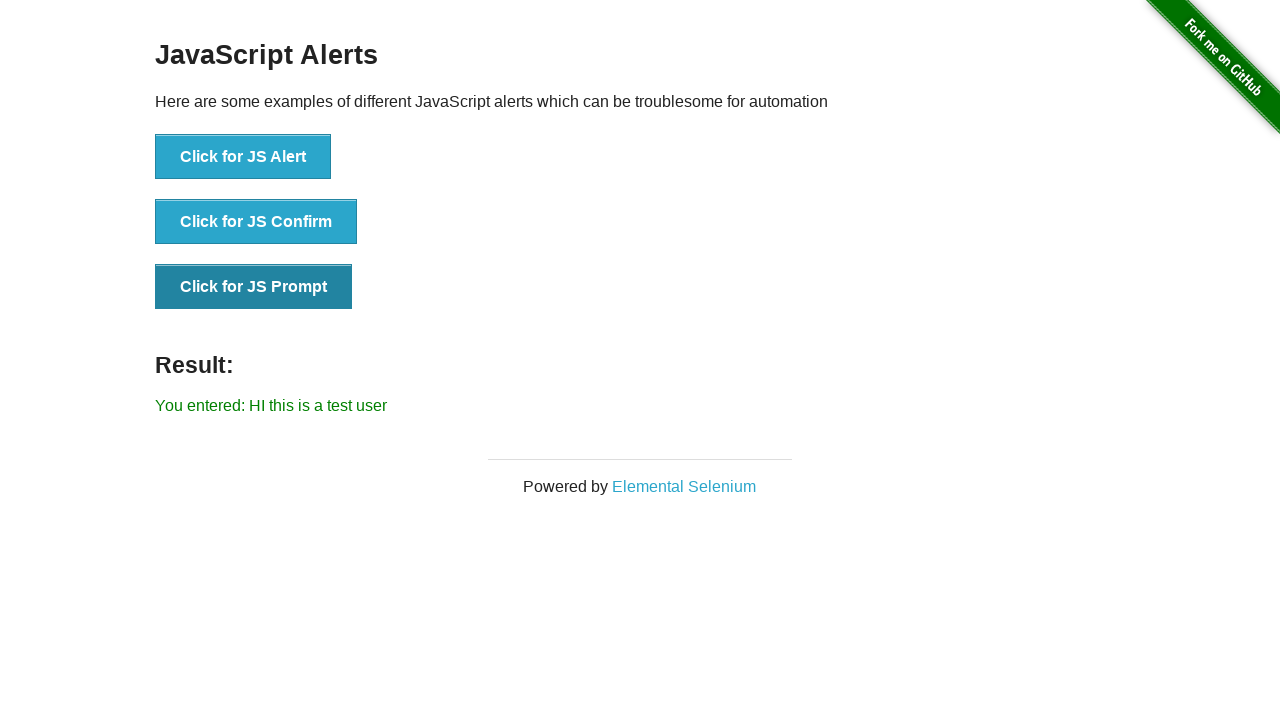

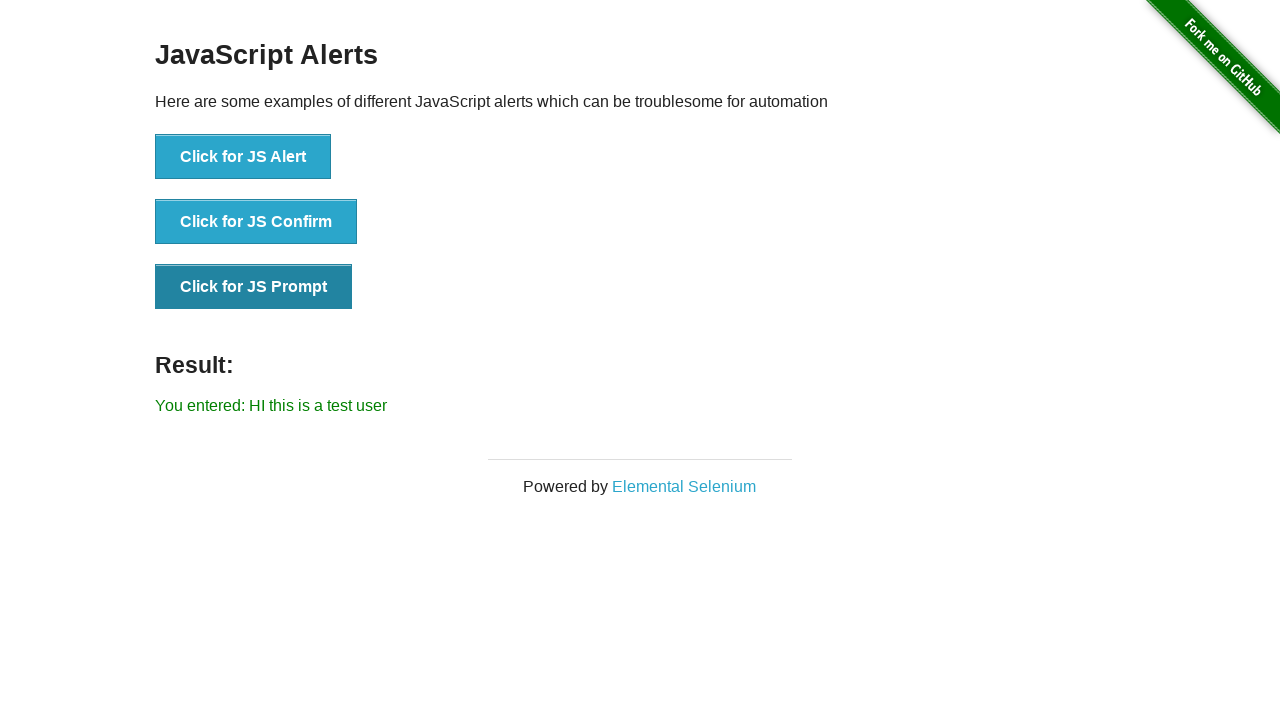